Tests the ability to open a new browser window, navigate to a different page in that window, and verify that two windows are open simultaneously.

Starting URL: https://the-internet.herokuapp.com

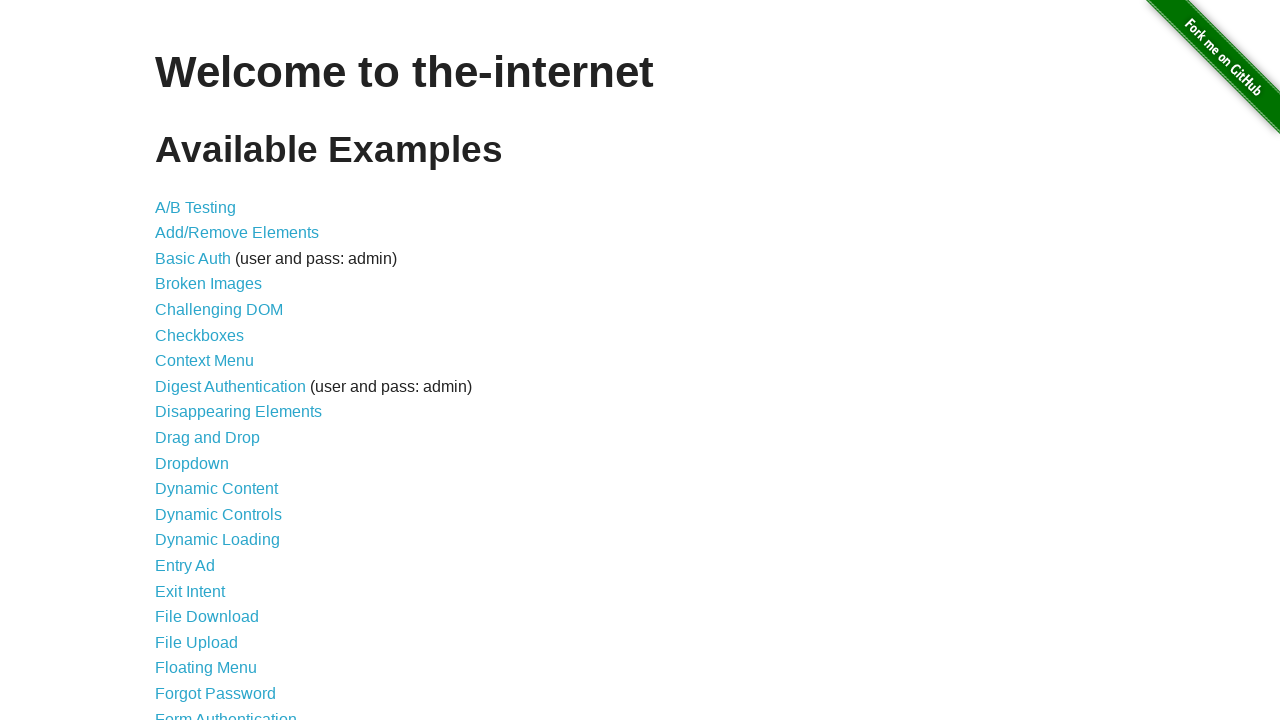

Created a new browser page/window
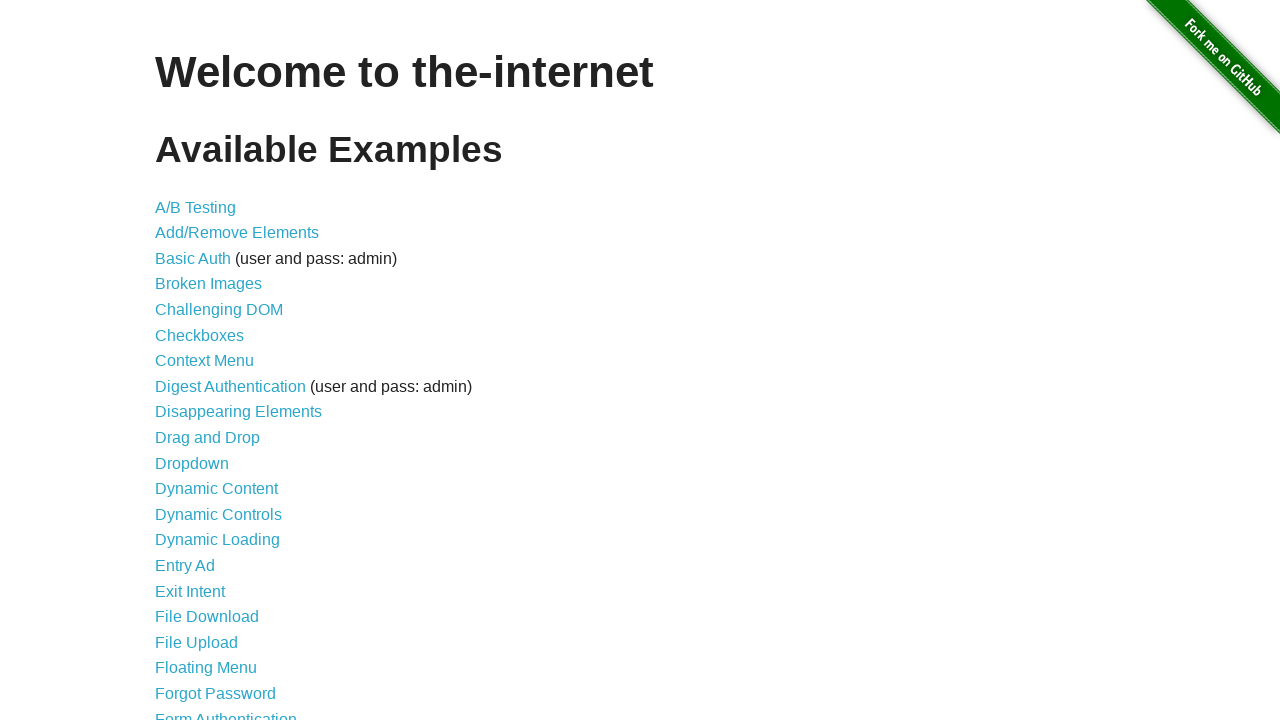

Navigated new page to typos page
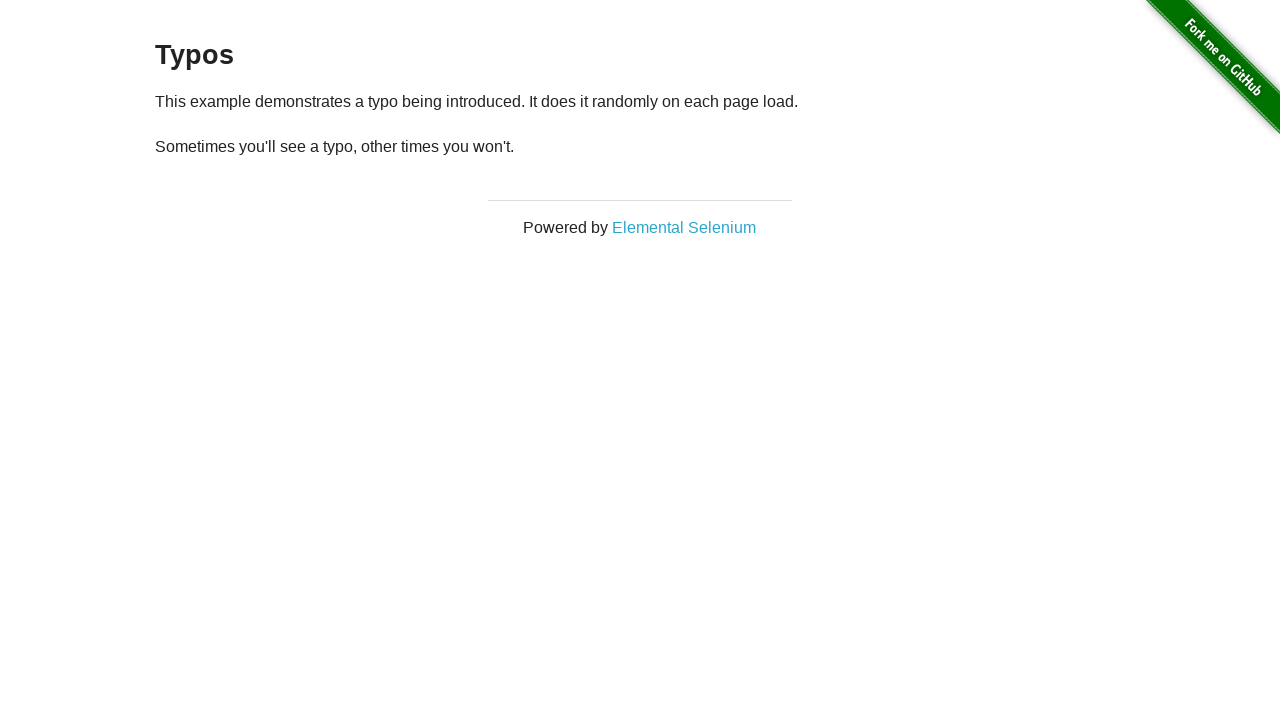

Verified page count: 2 windows open
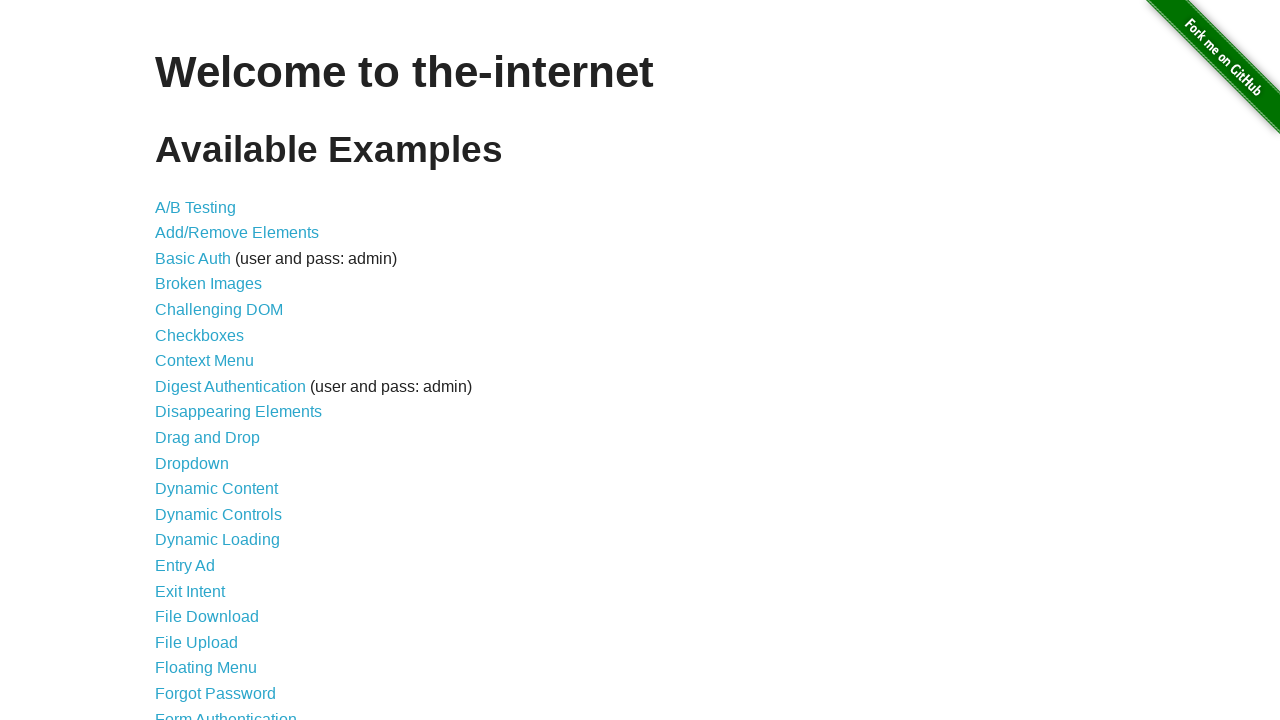

Test passed: 2 windows confirmed open simultaneously
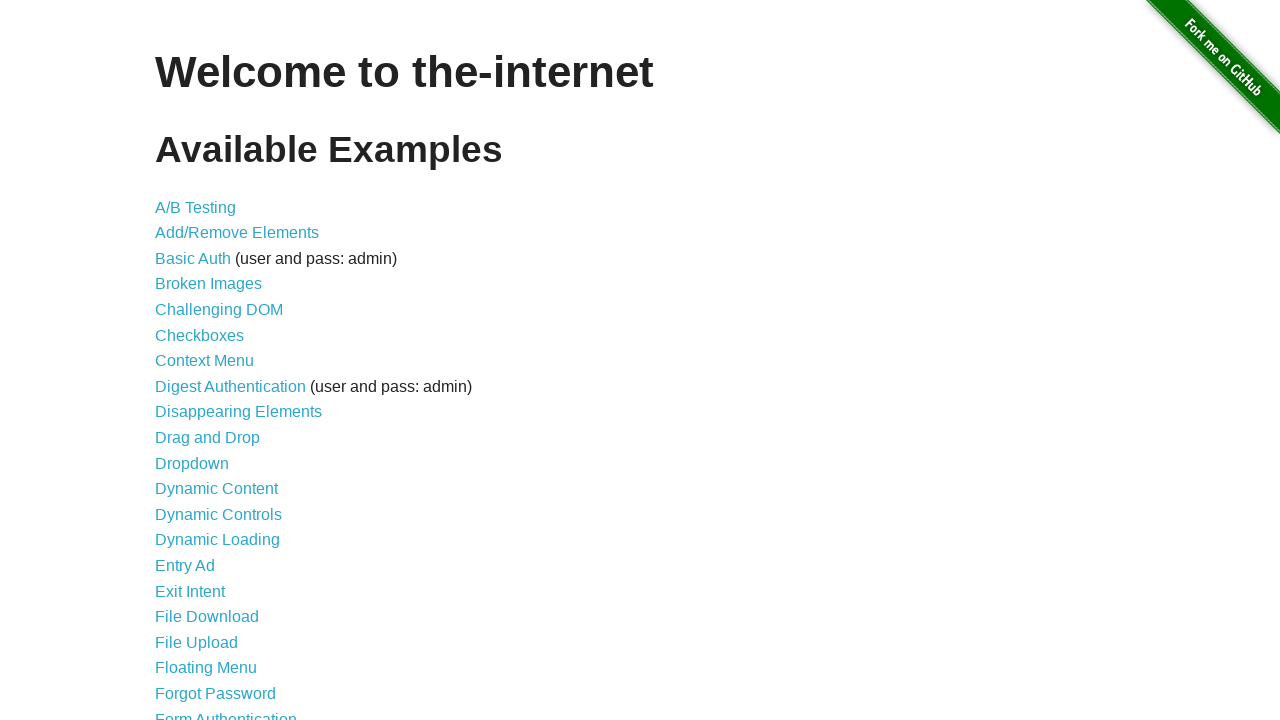

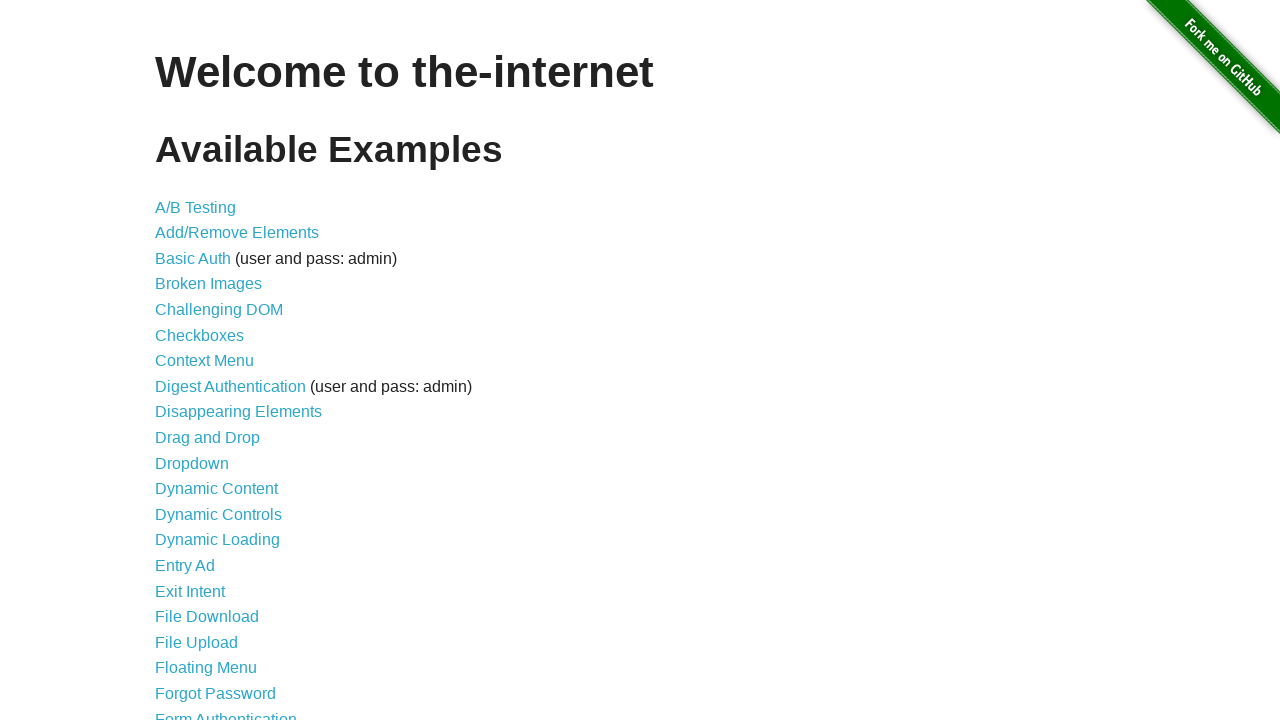